Navigates to the posts feed page and verifies that post images are displayed on the page

Starting URL: http://training.skillo-bg.com:4300/posts/all

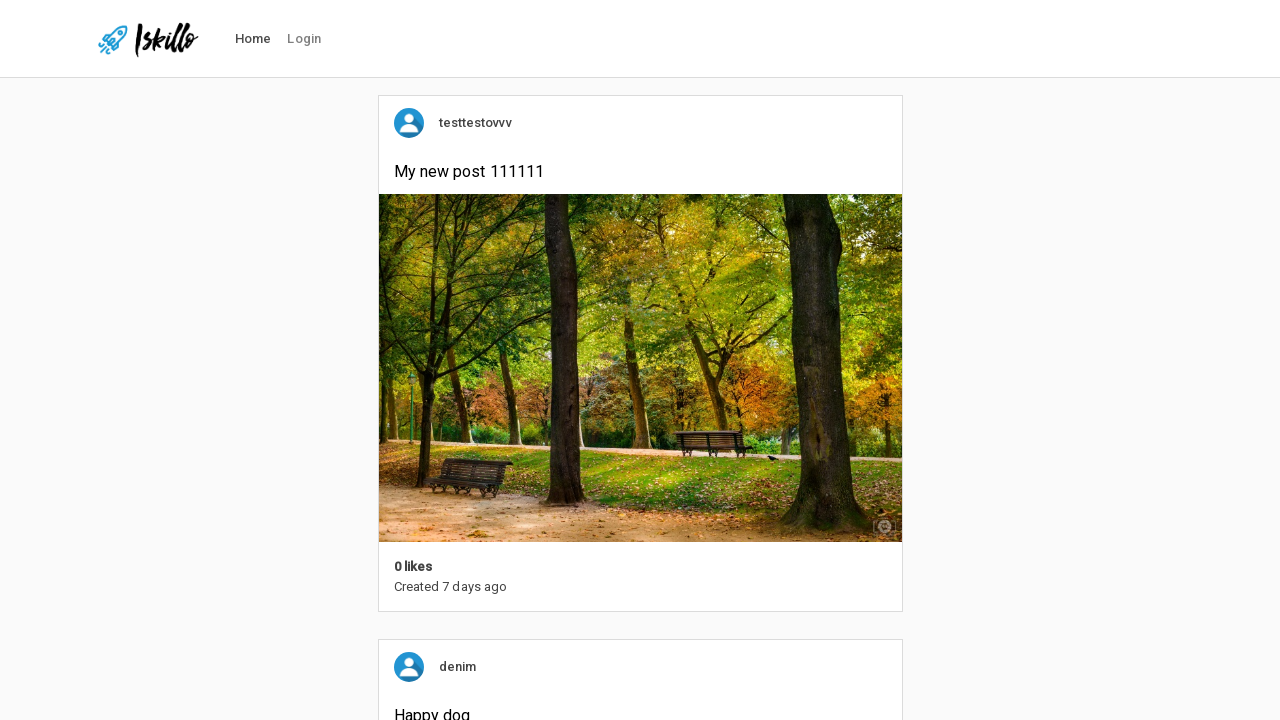

Navigated to posts feed page
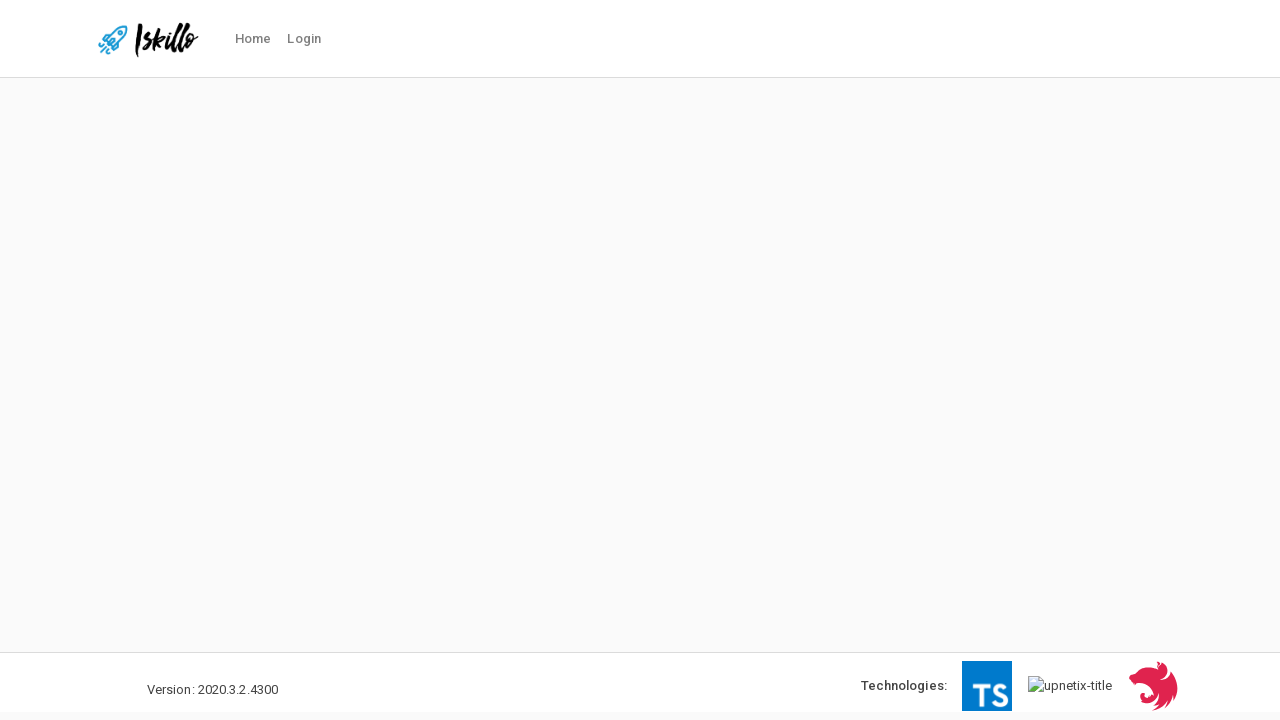

Post feed images loaded successfully
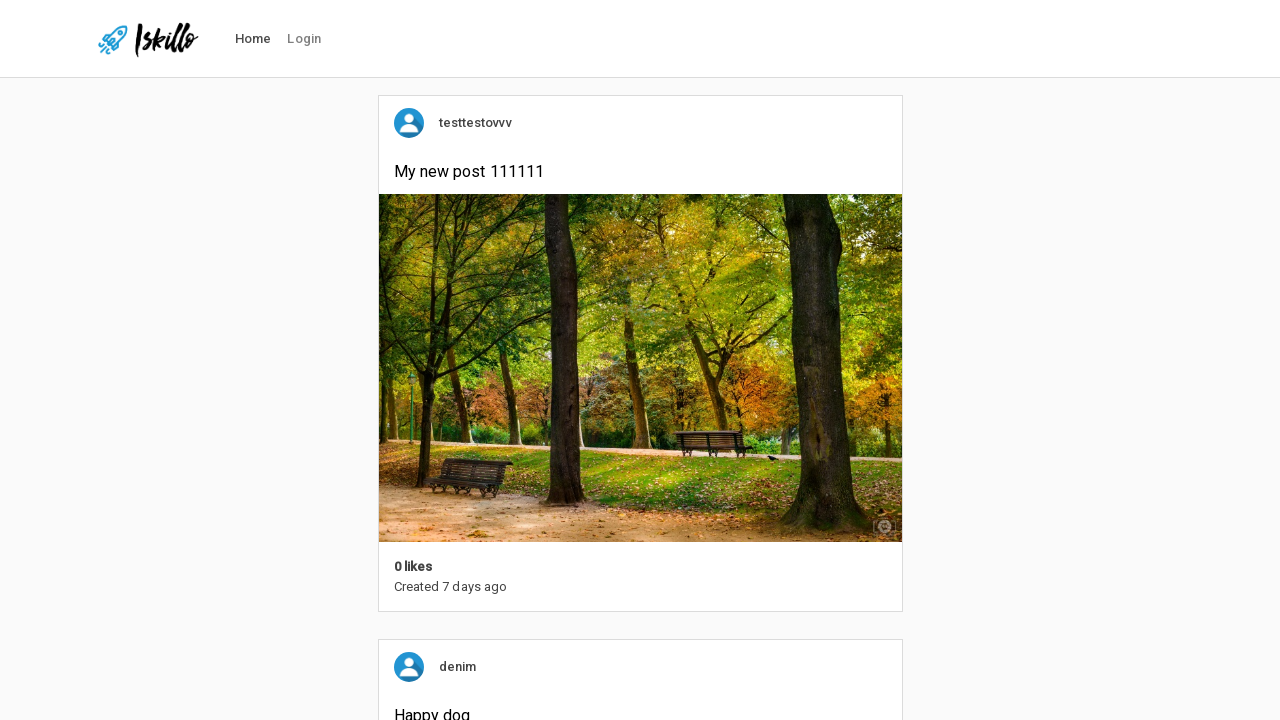

Located post feed image elements
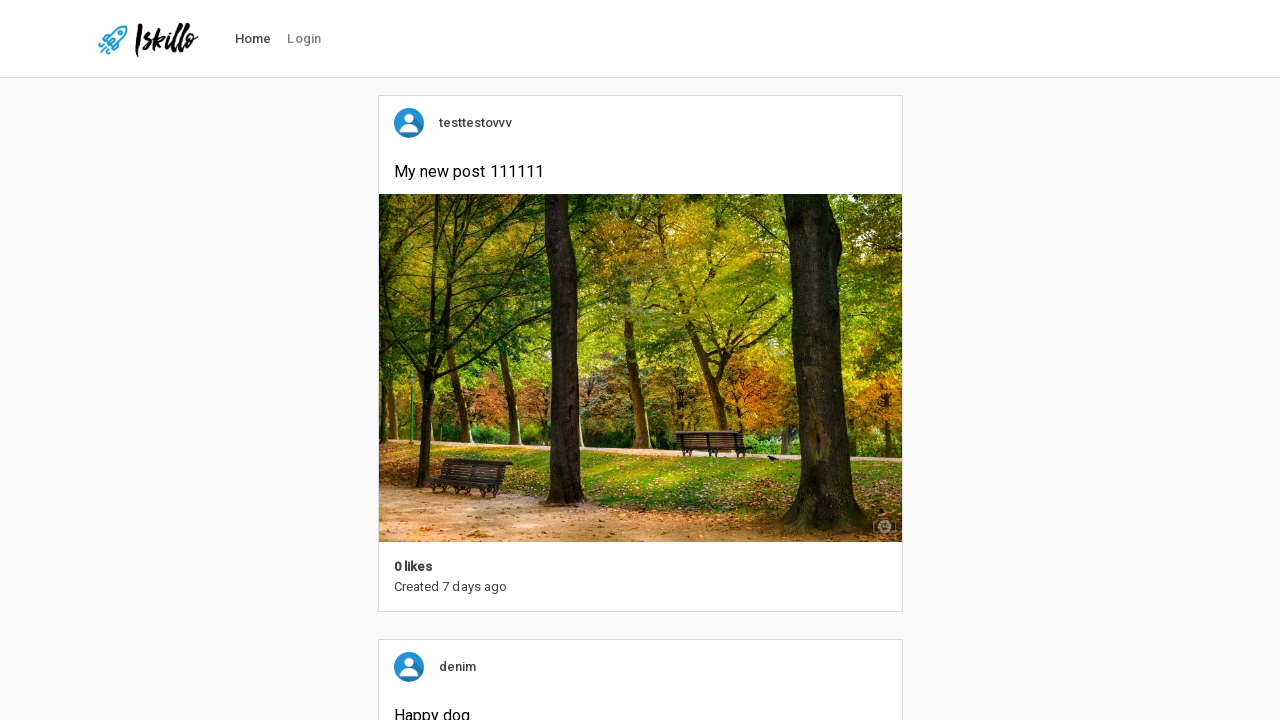

First post image is visible on the page
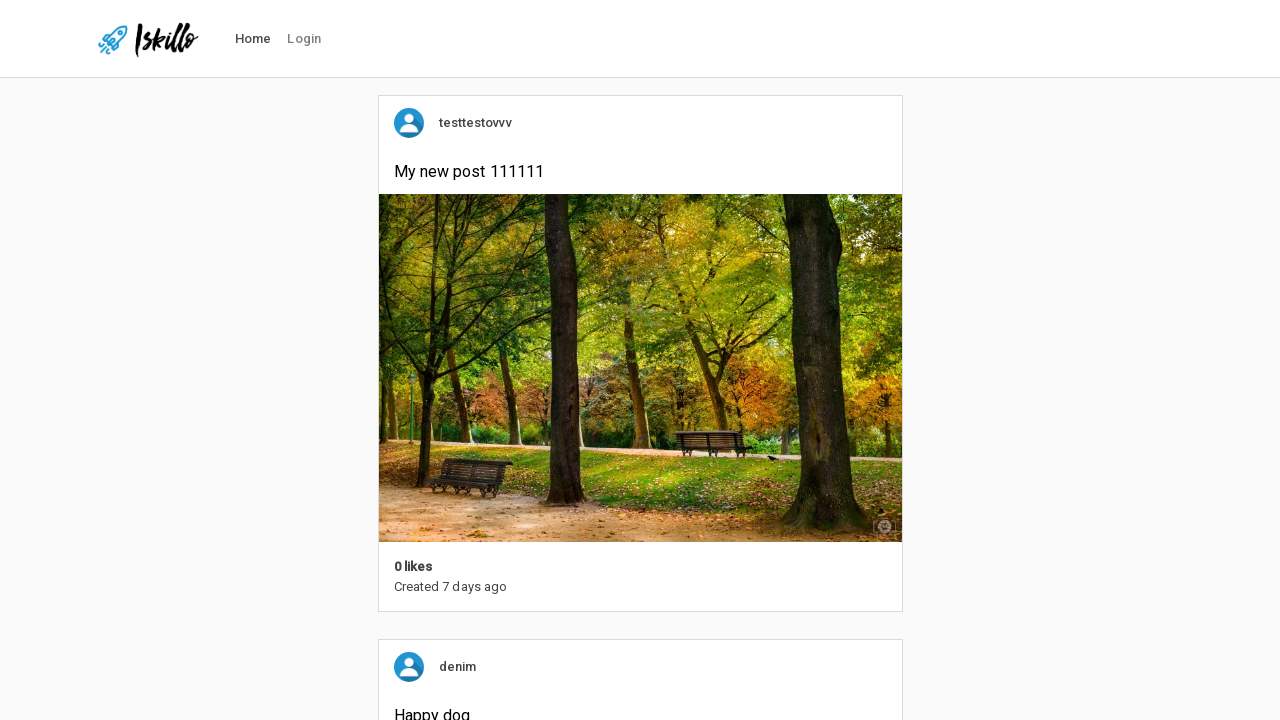

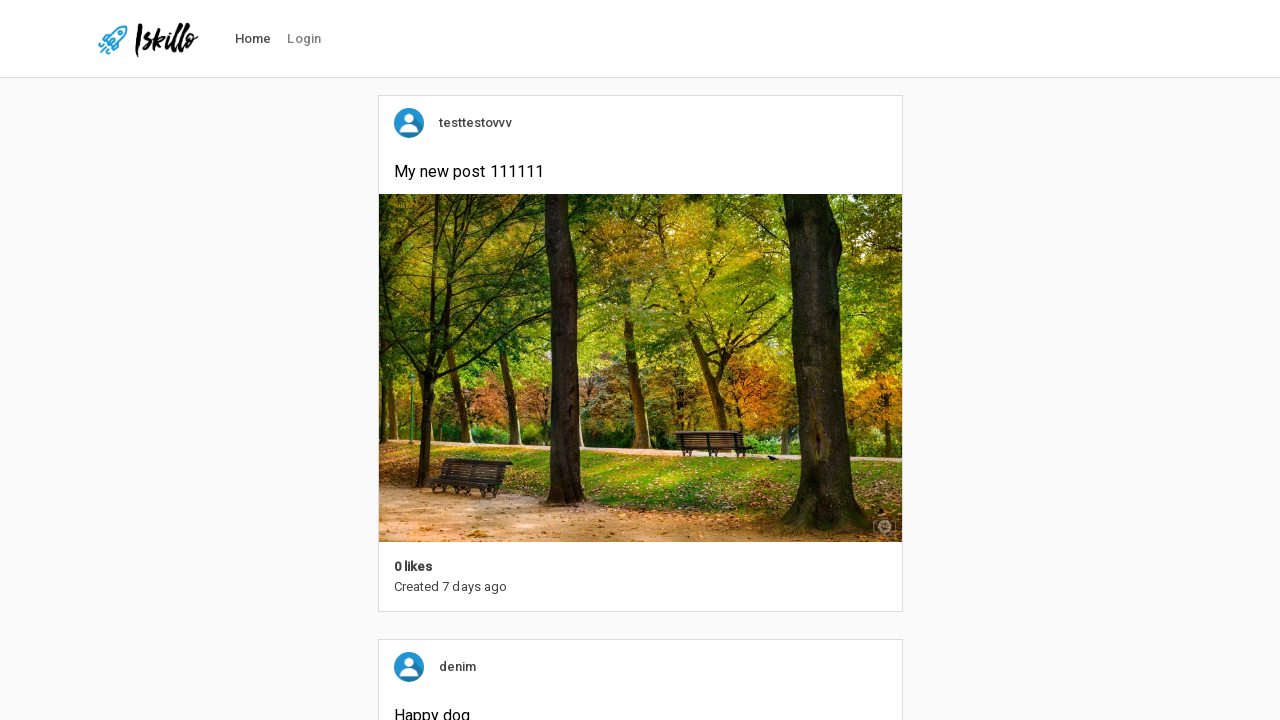